Tests checkbox interaction on the herokuapp checkboxes demo page by waiting for a checkbox element to be clickable and then clicking it

Starting URL: http://the-internet.herokuapp.com/checkboxes

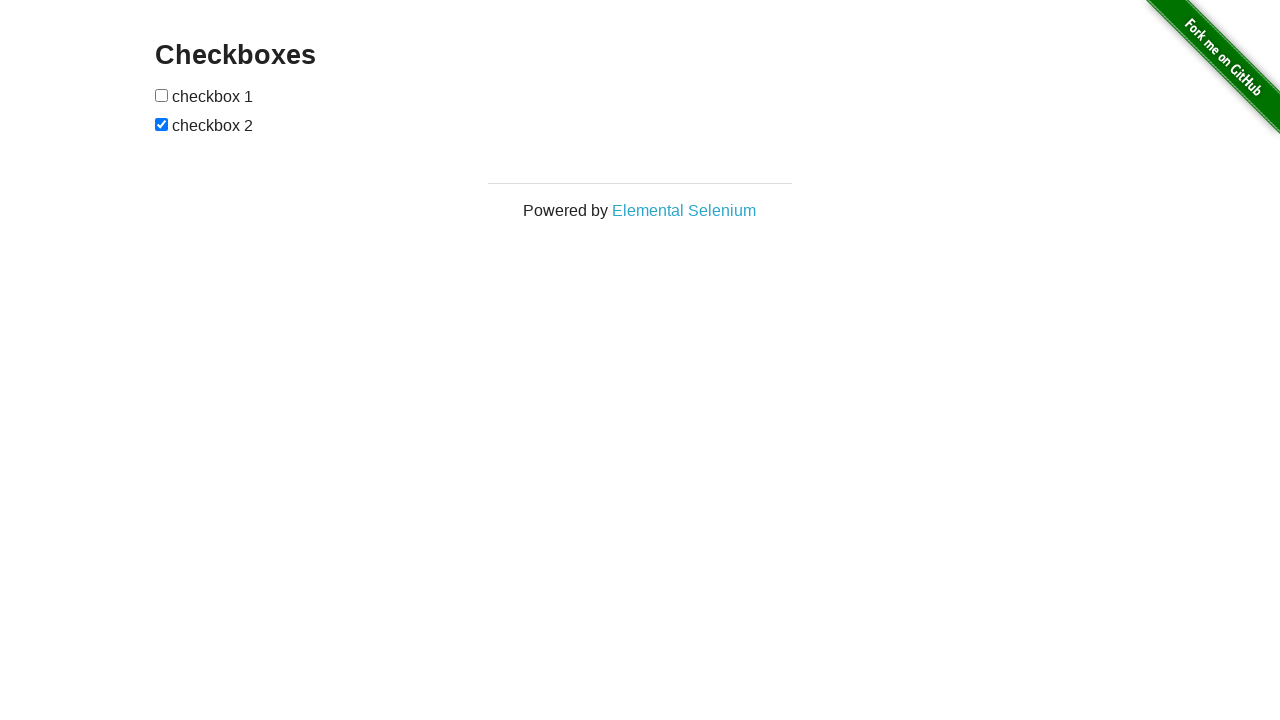

Located first checkbox element on the page
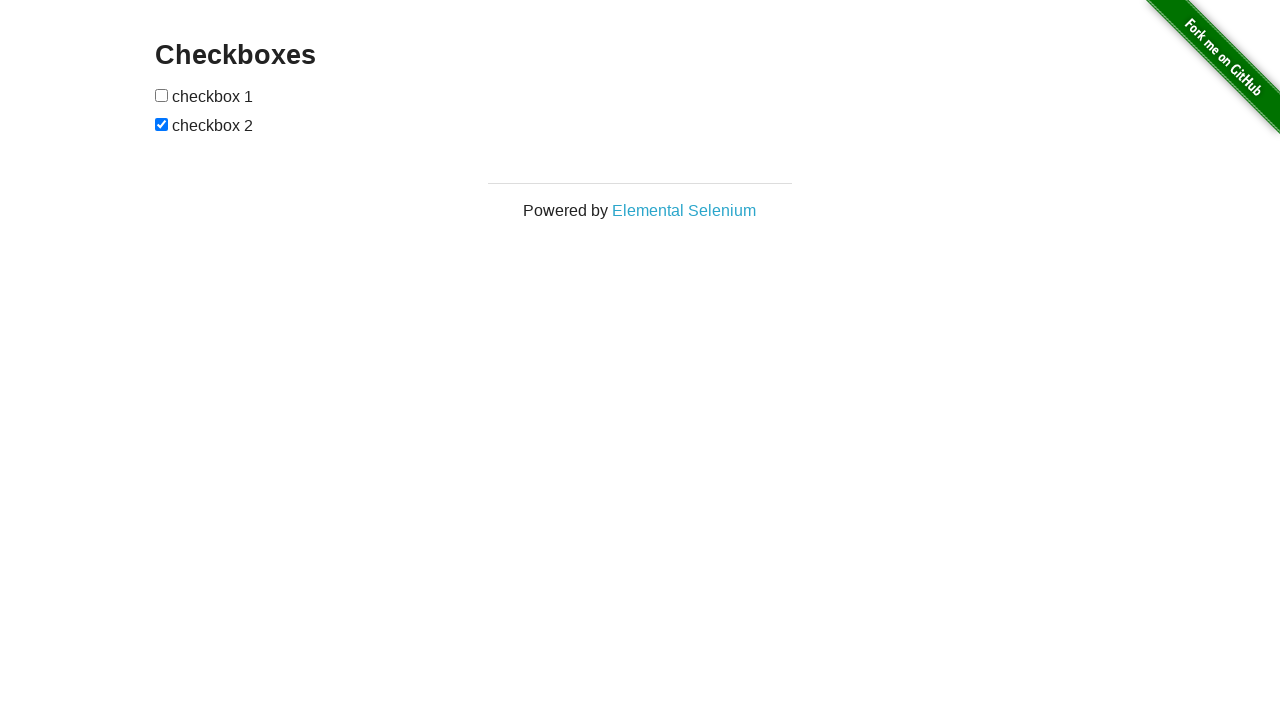

Waited for checkbox to become visible
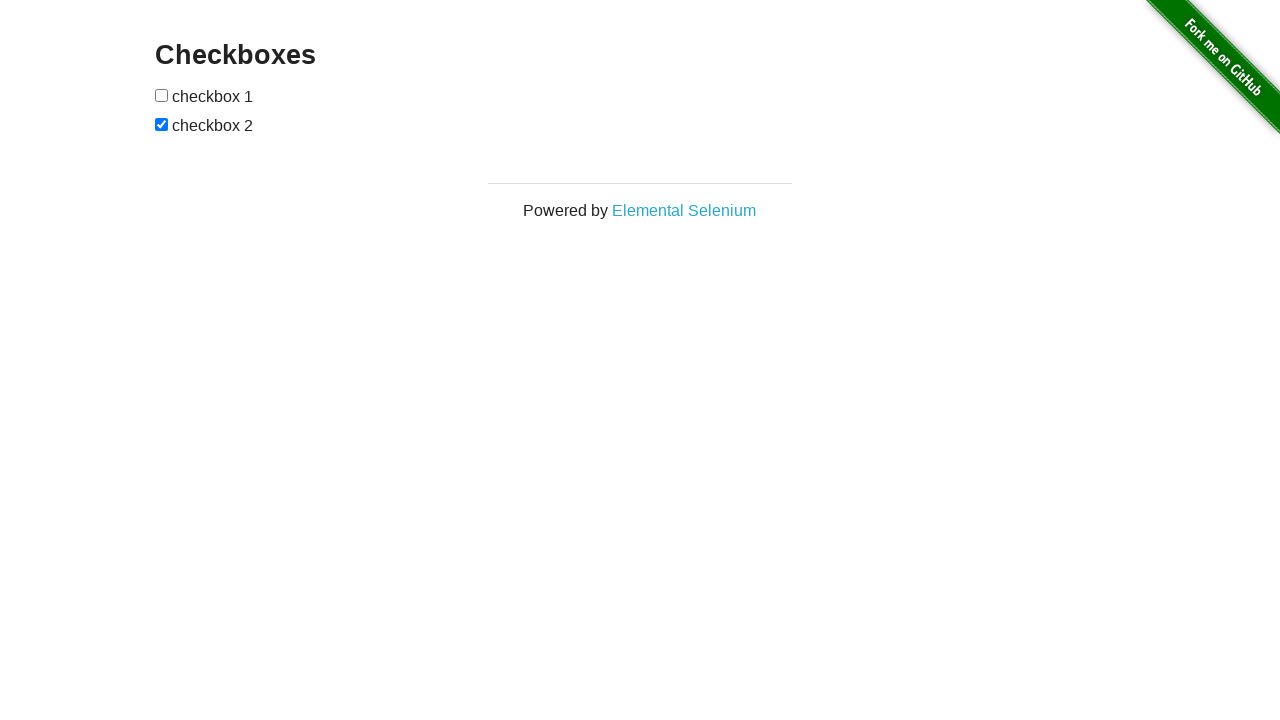

Clicked the checkbox element at (162, 95) on input[type='checkbox'] >> nth=0
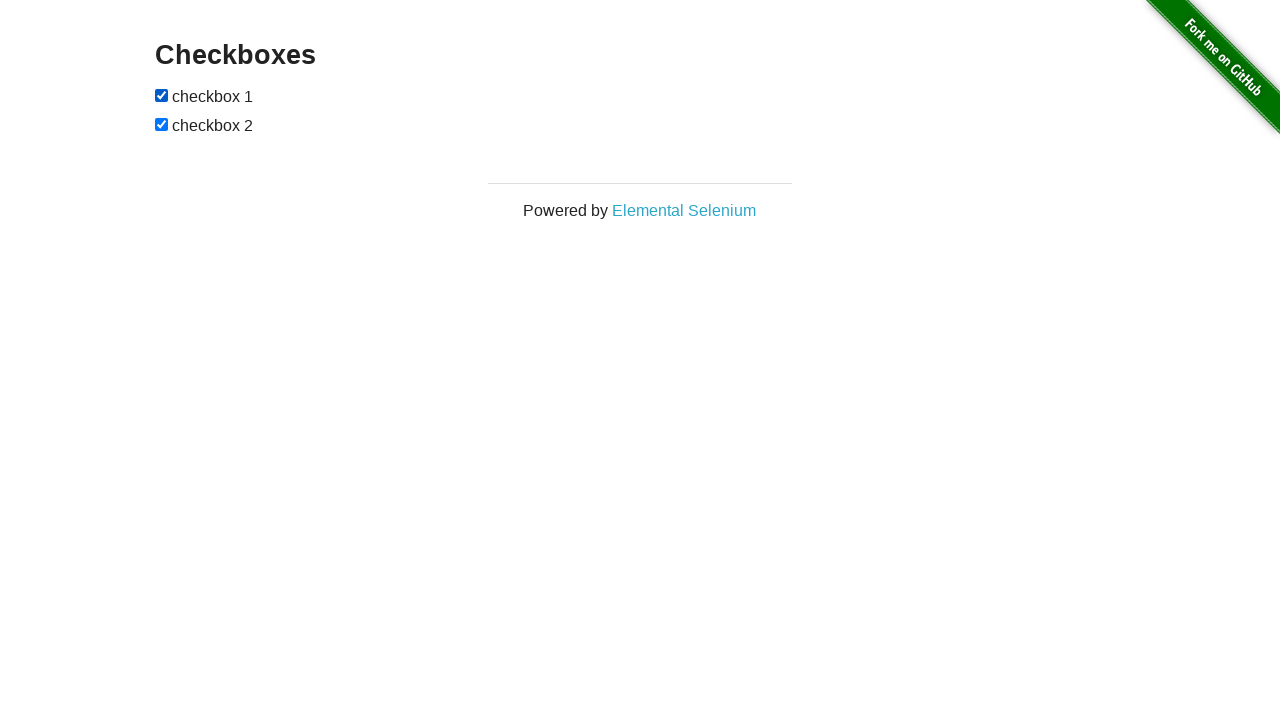

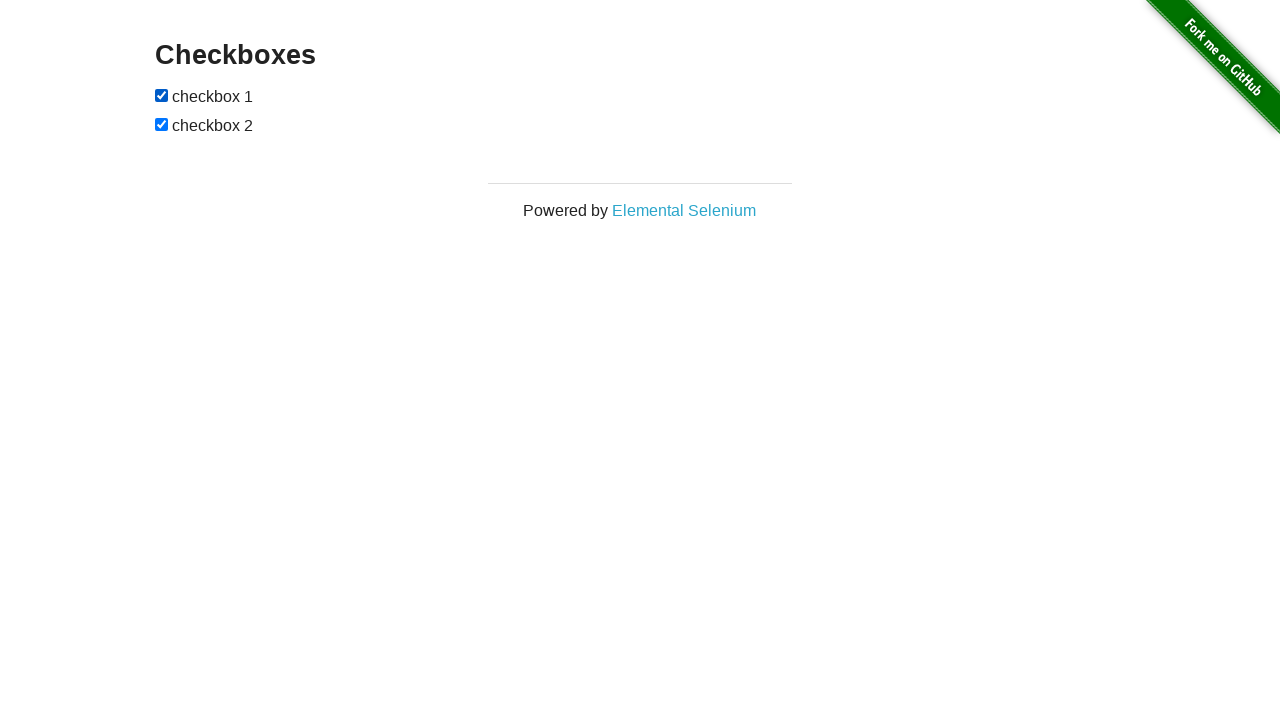